Tests that clicking Clear completed removes completed items from the list

Starting URL: https://demo.playwright.dev/todomvc

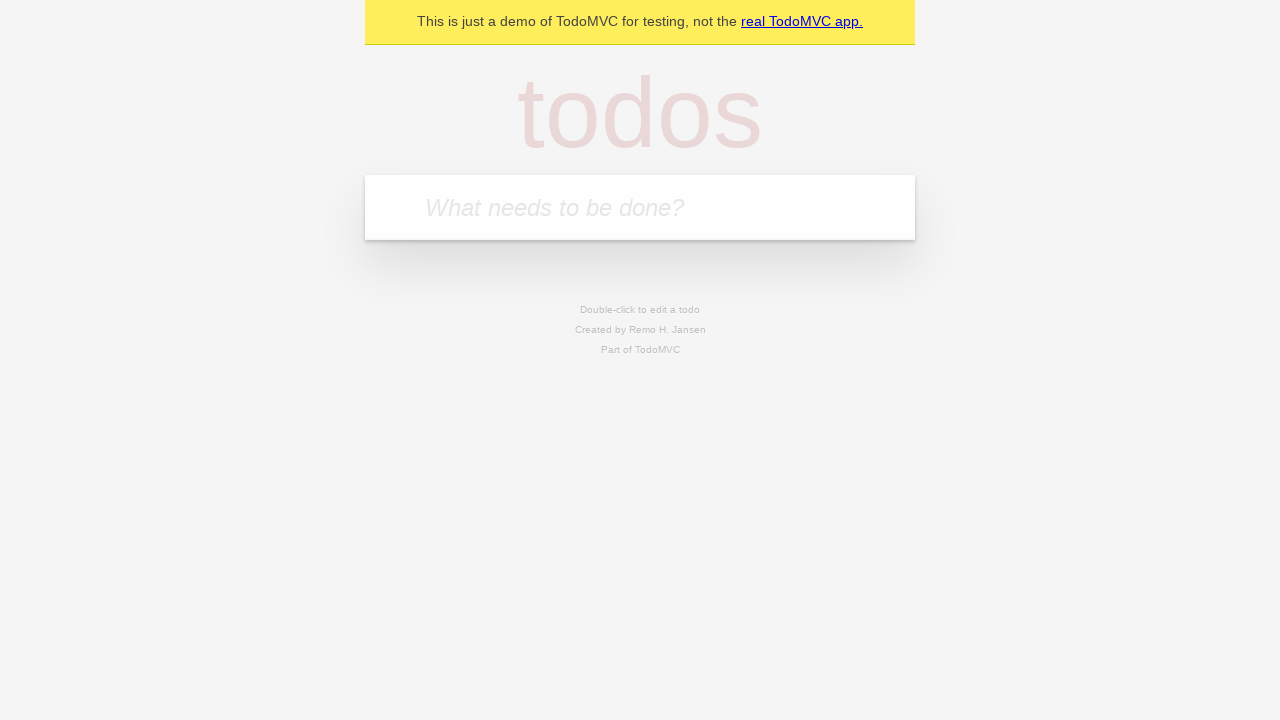

Filled todo input with 'buy some cheese' on internal:attr=[placeholder="What needs to be done?"i]
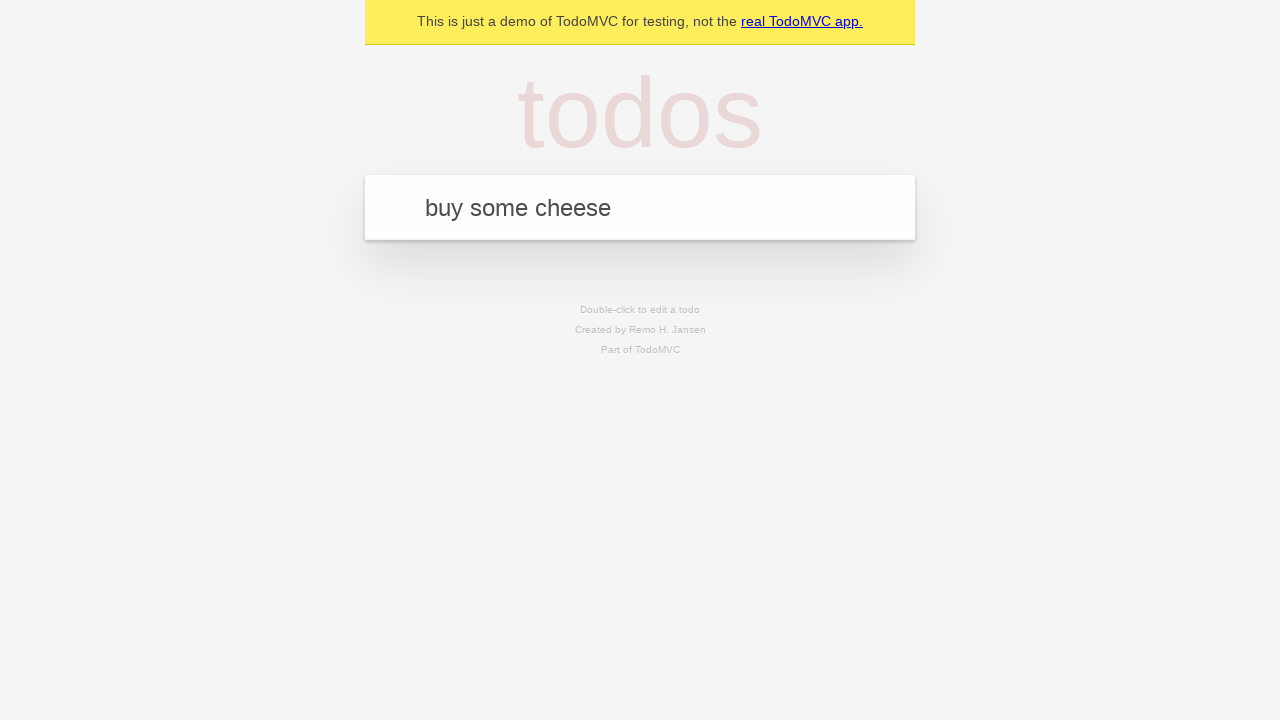

Pressed Enter to create todo 'buy some cheese' on internal:attr=[placeholder="What needs to be done?"i]
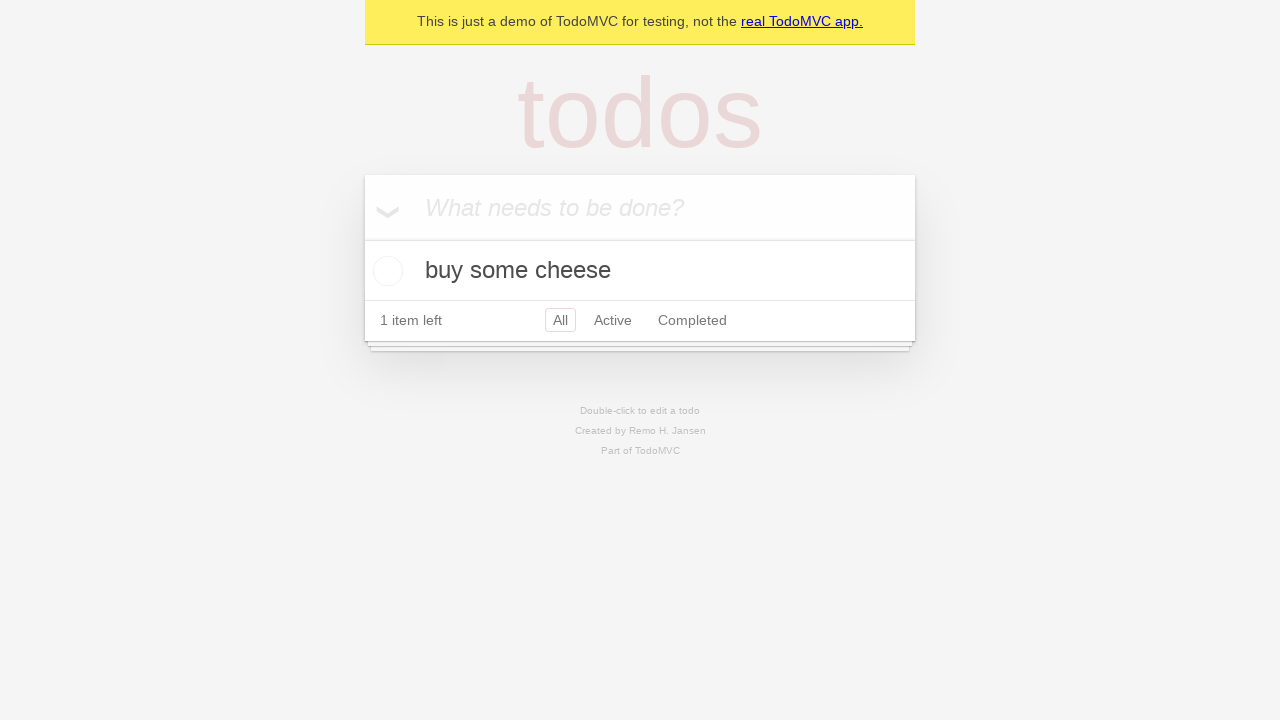

Filled todo input with 'feed the cat' on internal:attr=[placeholder="What needs to be done?"i]
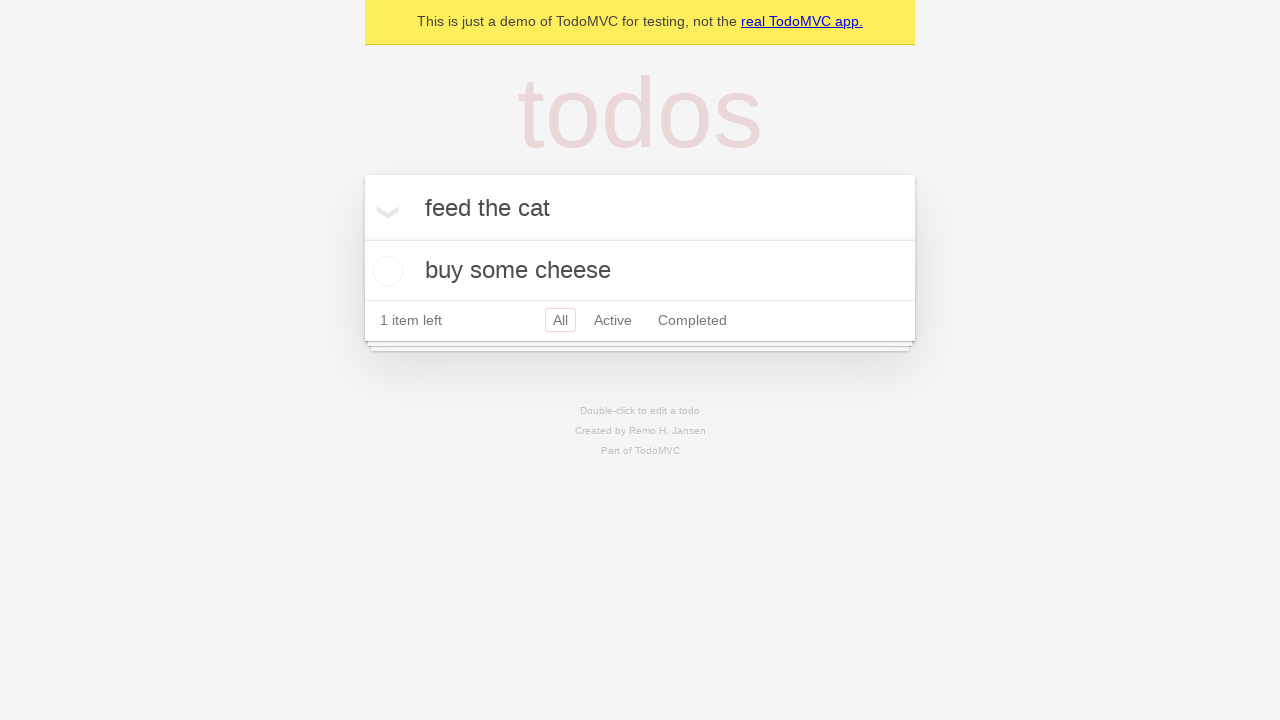

Pressed Enter to create todo 'feed the cat' on internal:attr=[placeholder="What needs to be done?"i]
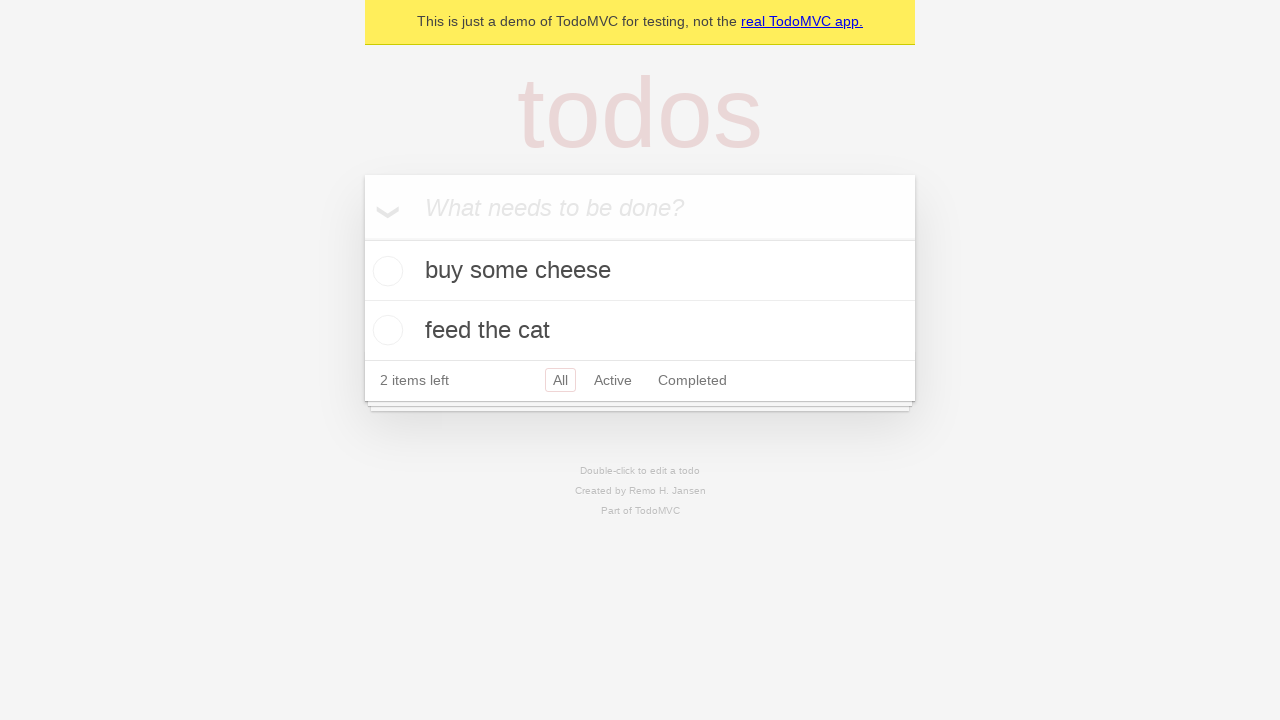

Filled todo input with 'book a doctors appointment' on internal:attr=[placeholder="What needs to be done?"i]
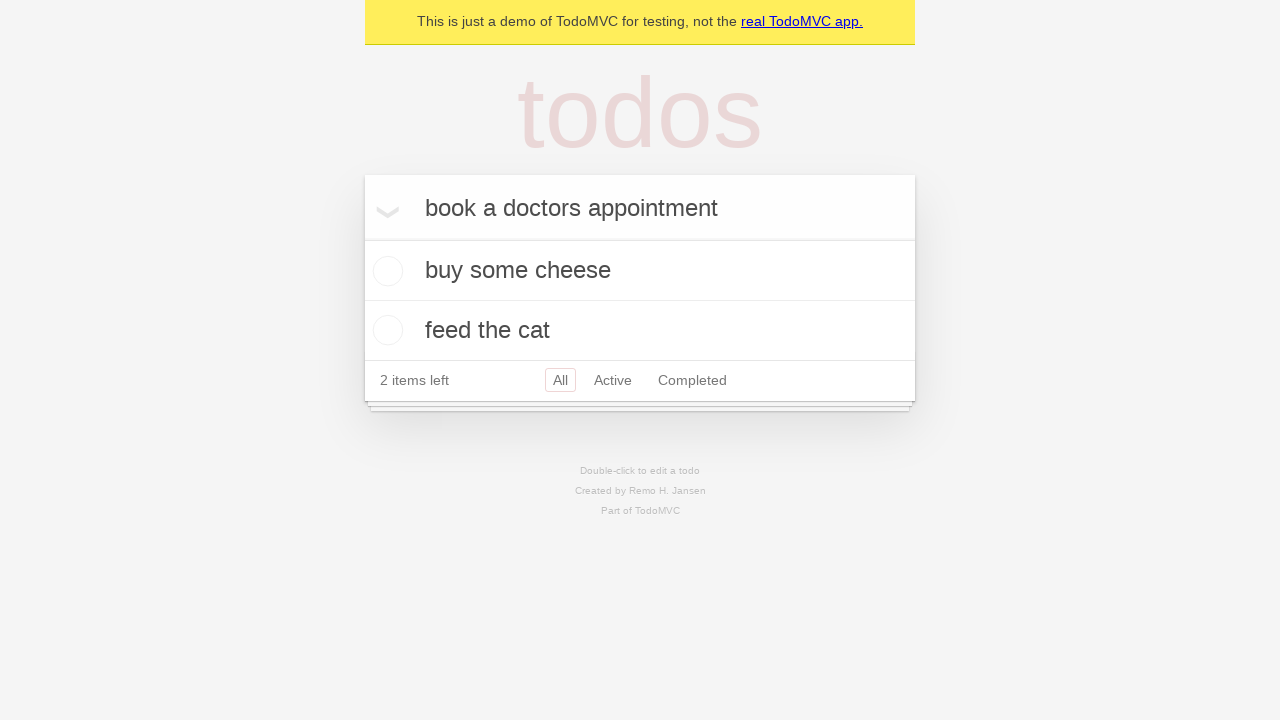

Pressed Enter to create todo 'book a doctors appointment' on internal:attr=[placeholder="What needs to be done?"i]
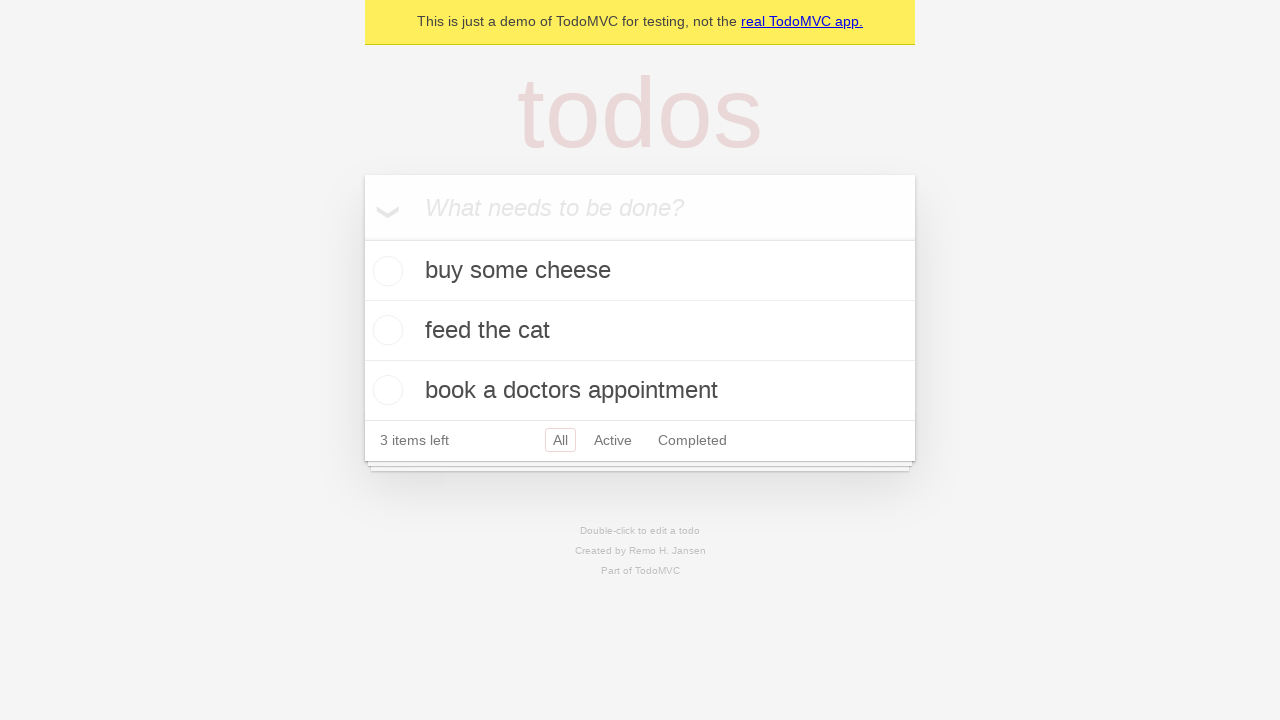

Waited for all 3 todos to be created
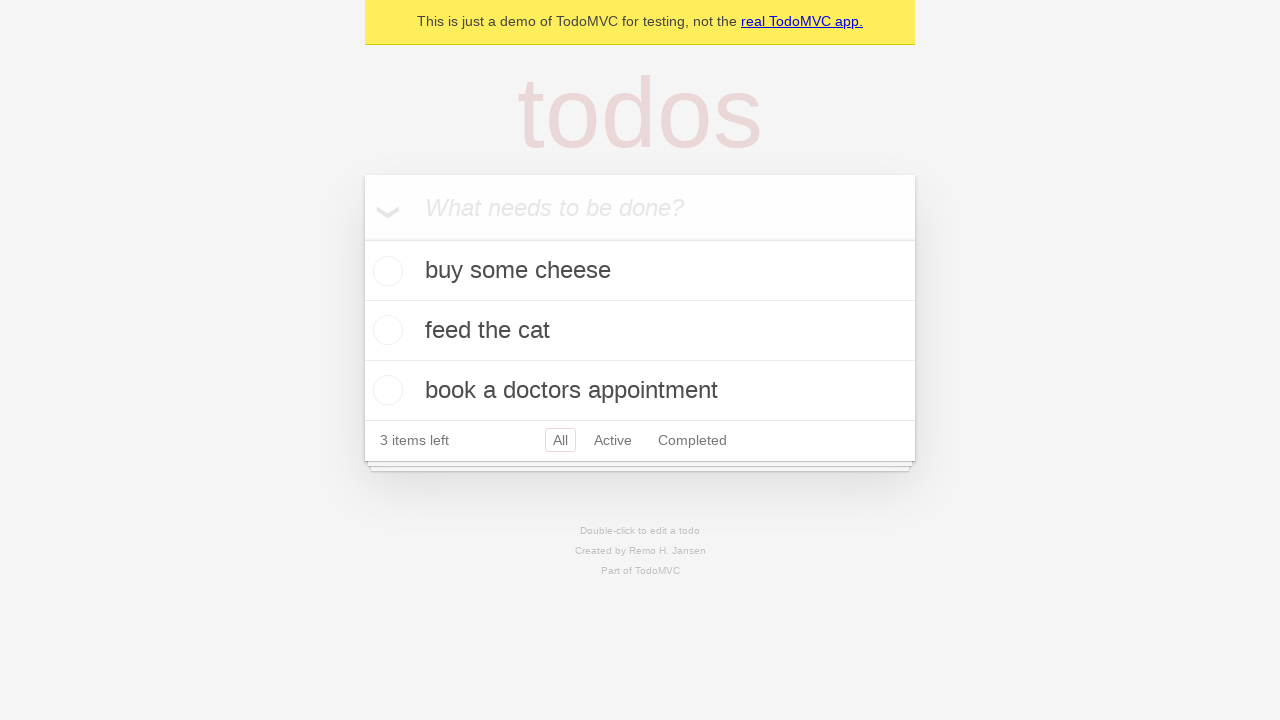

Checked the second todo item as completed at (385, 330) on internal:testid=[data-testid="todo-item"s] >> nth=1 >> internal:role=checkbox
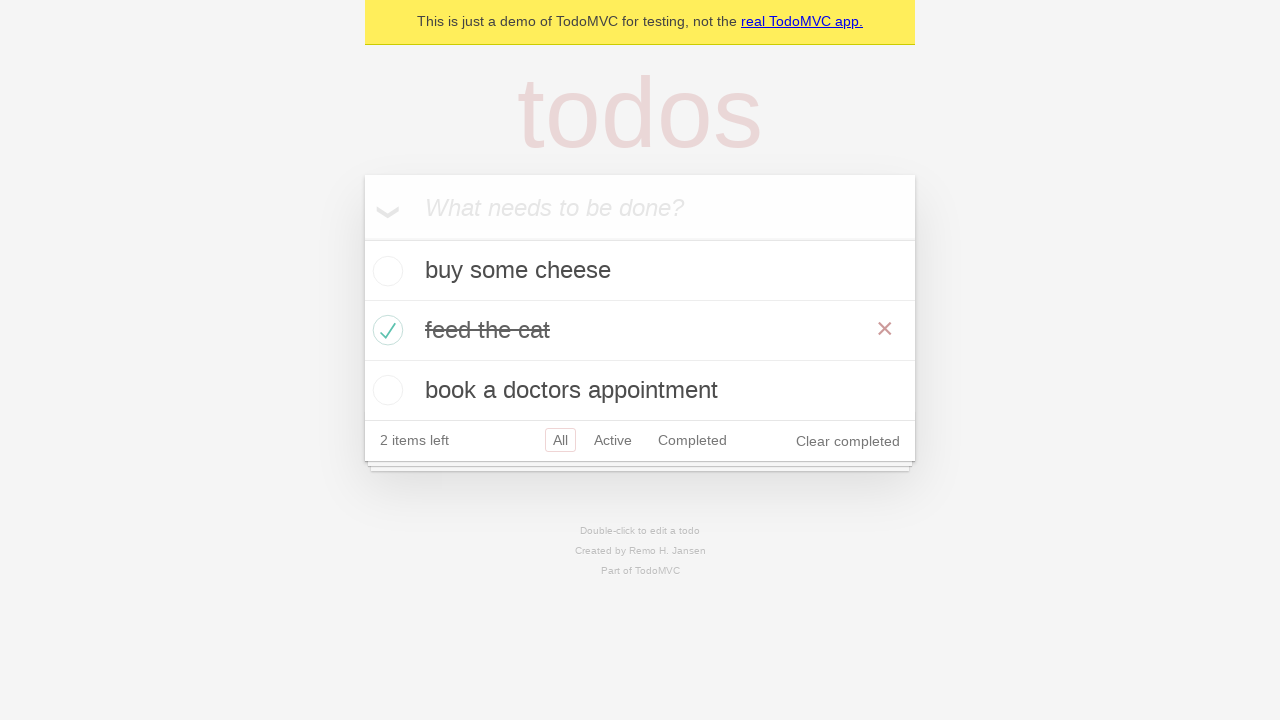

Clicked 'Clear completed' button at (848, 441) on internal:role=button[name="Clear completed"i]
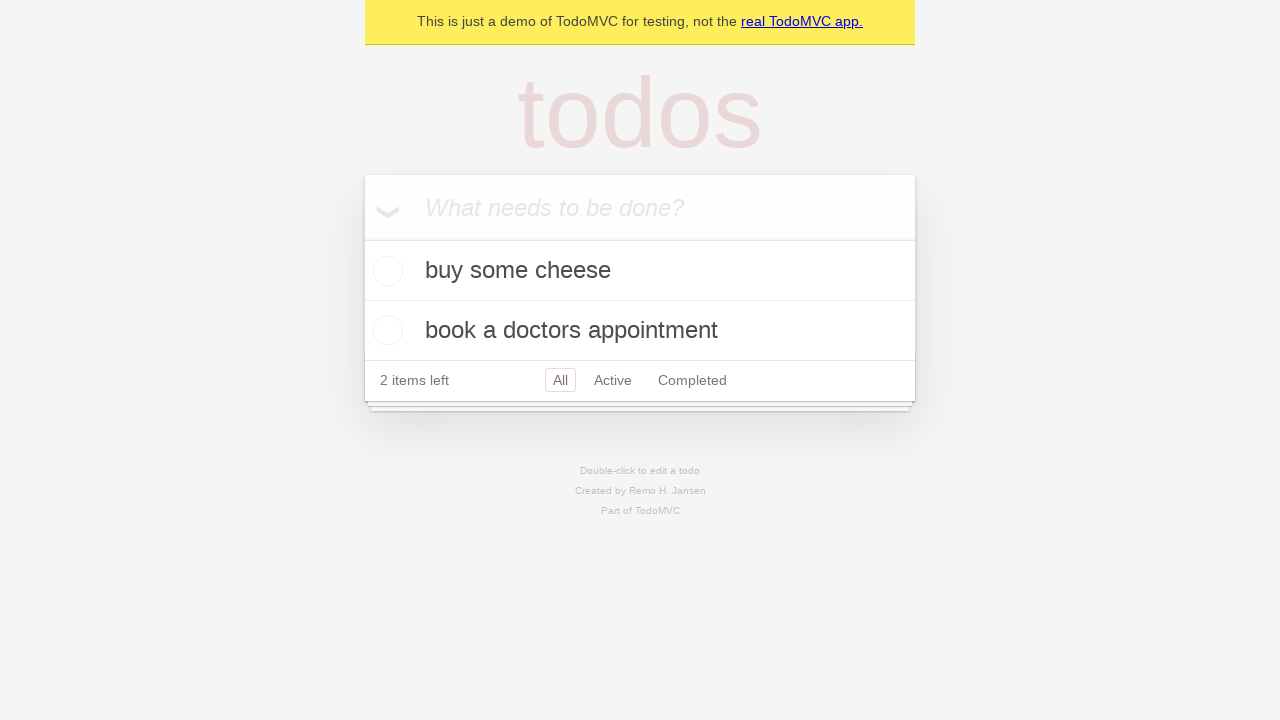

Verified completed item was removed - 2 todos remaining
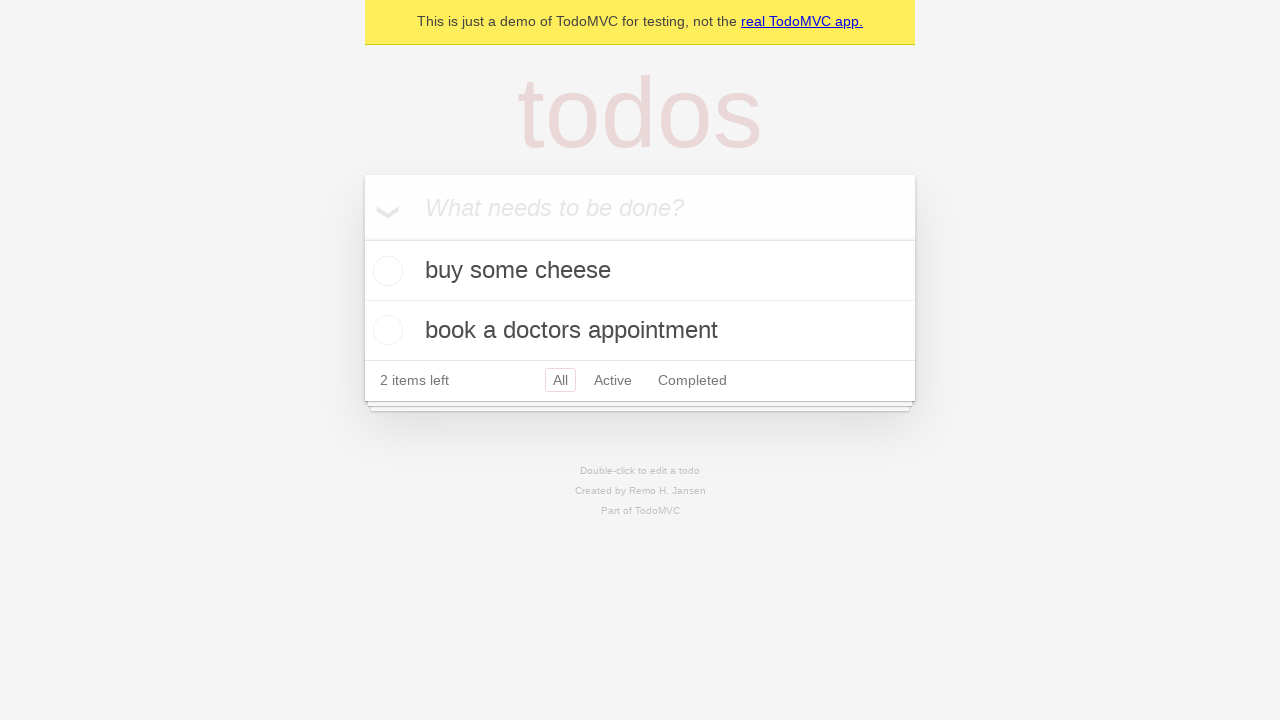

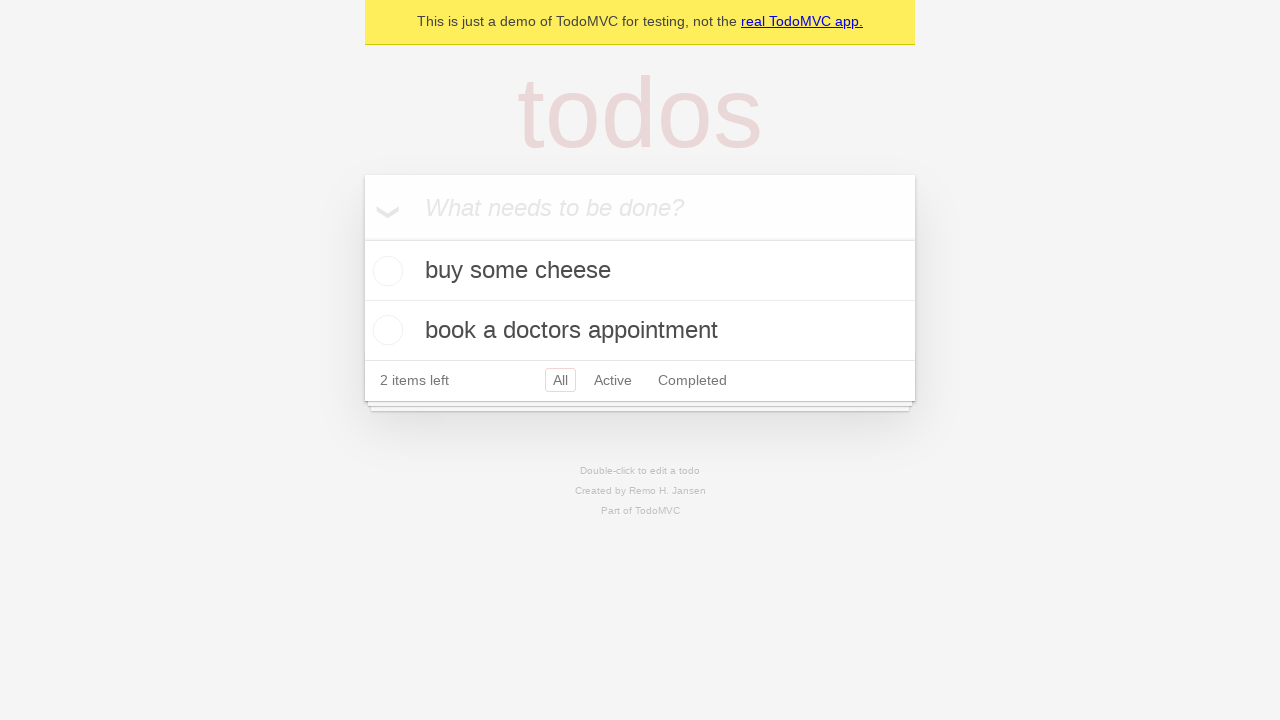